Tests key press detection by pressing the Enter key and verifying the result message

Starting URL: https://the-internet.herokuapp.com/key_presses

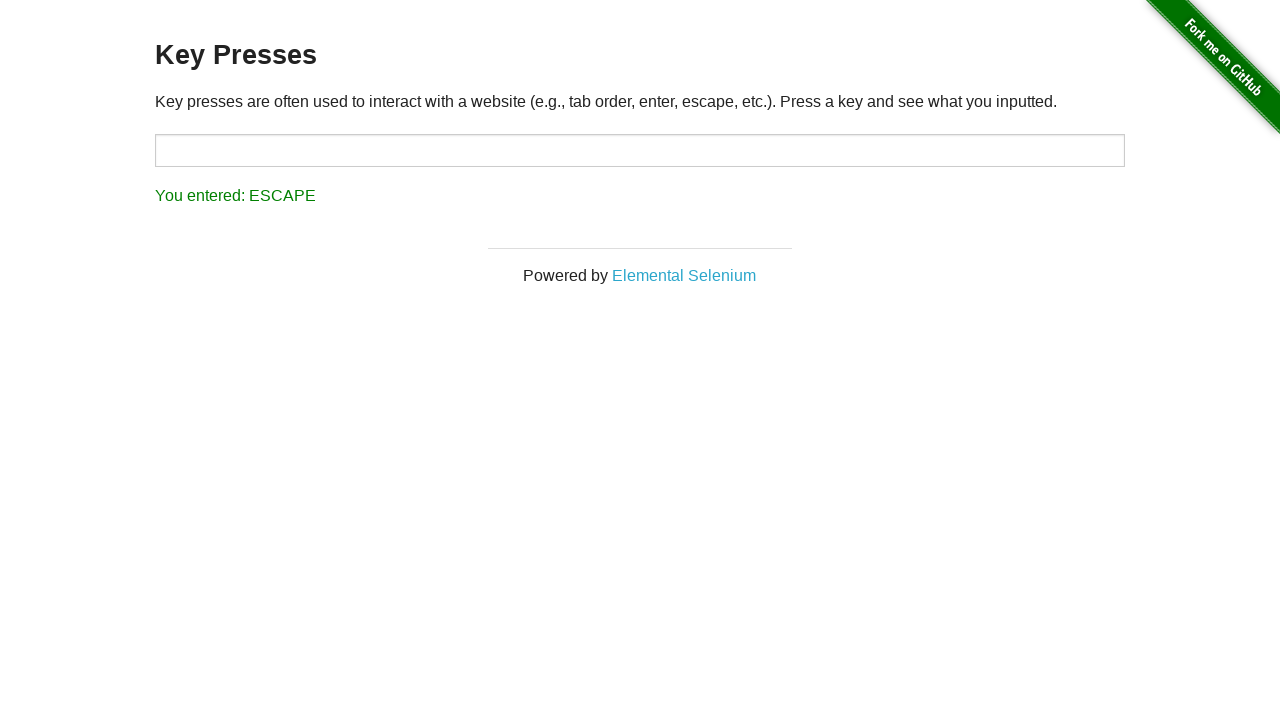

Navigated to key presses test page
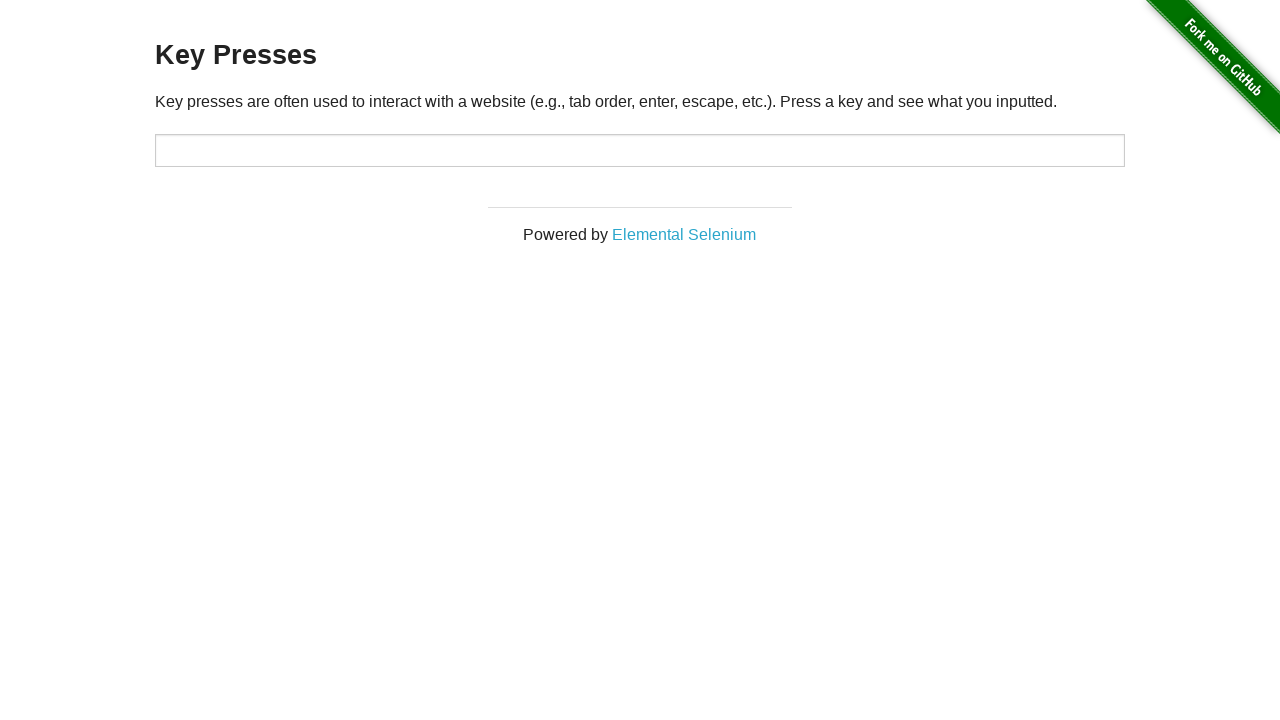

Pressed Enter key
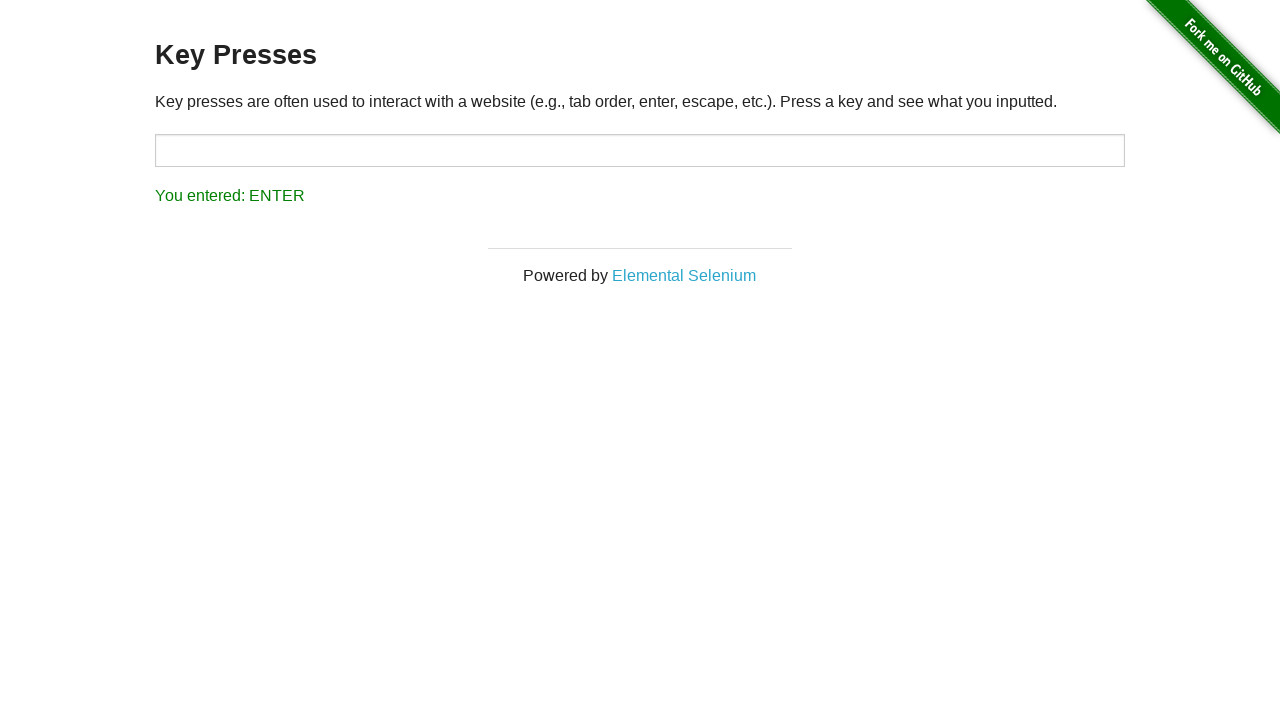

Located result element
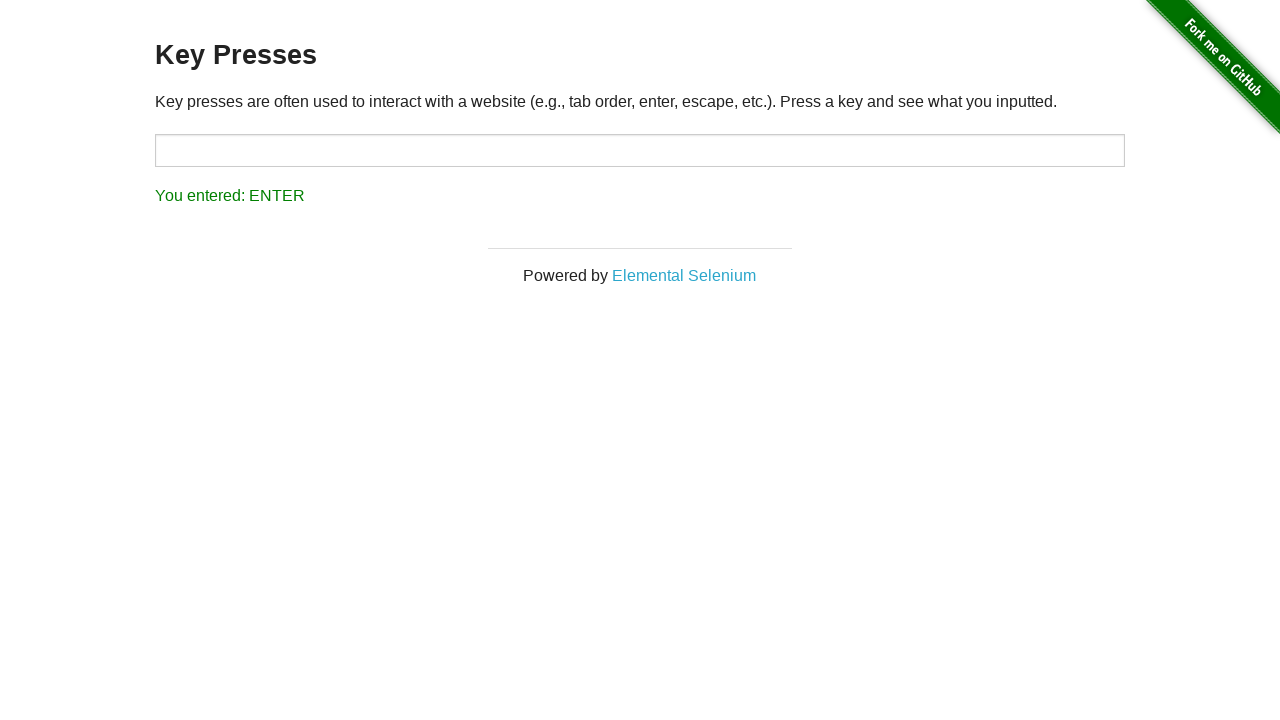

Verified result message shows 'You entered: ENTER'
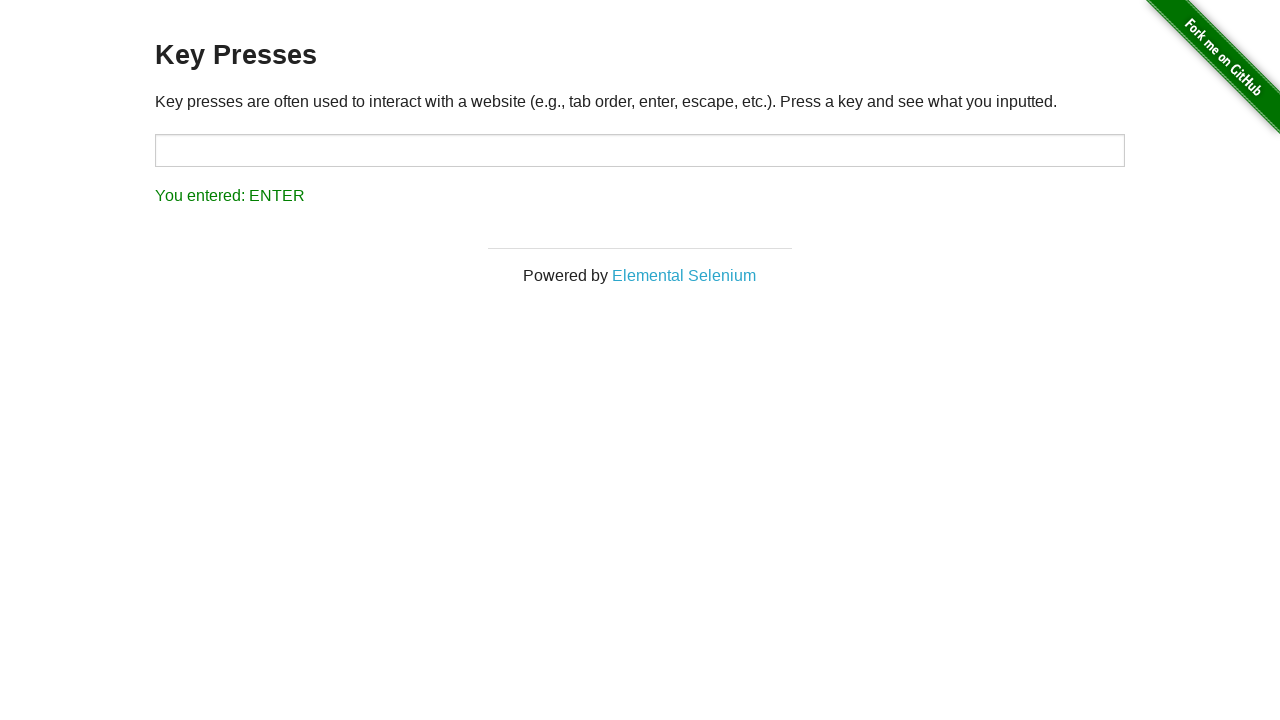

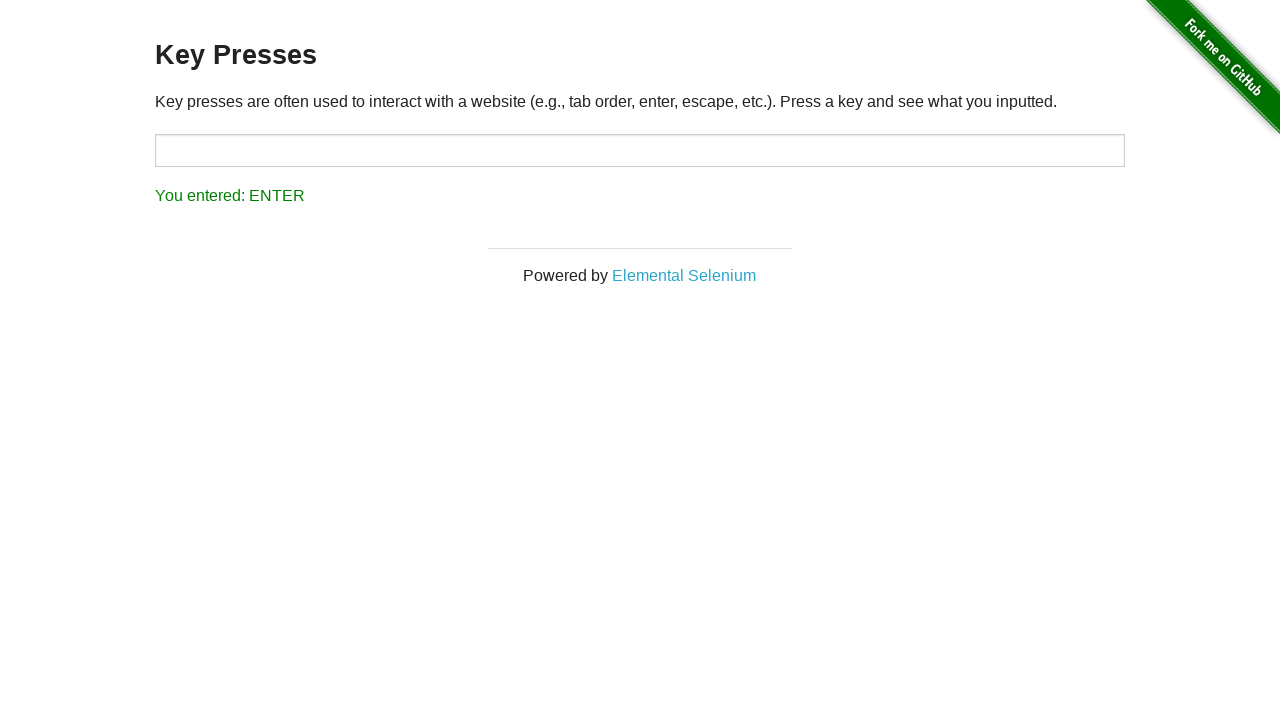